Tests multiple windows functionality by navigating to the Multiple Windows page, clicking a link that opens a new window, and handling the window switching

Starting URL: http://practice.cydeo.com/

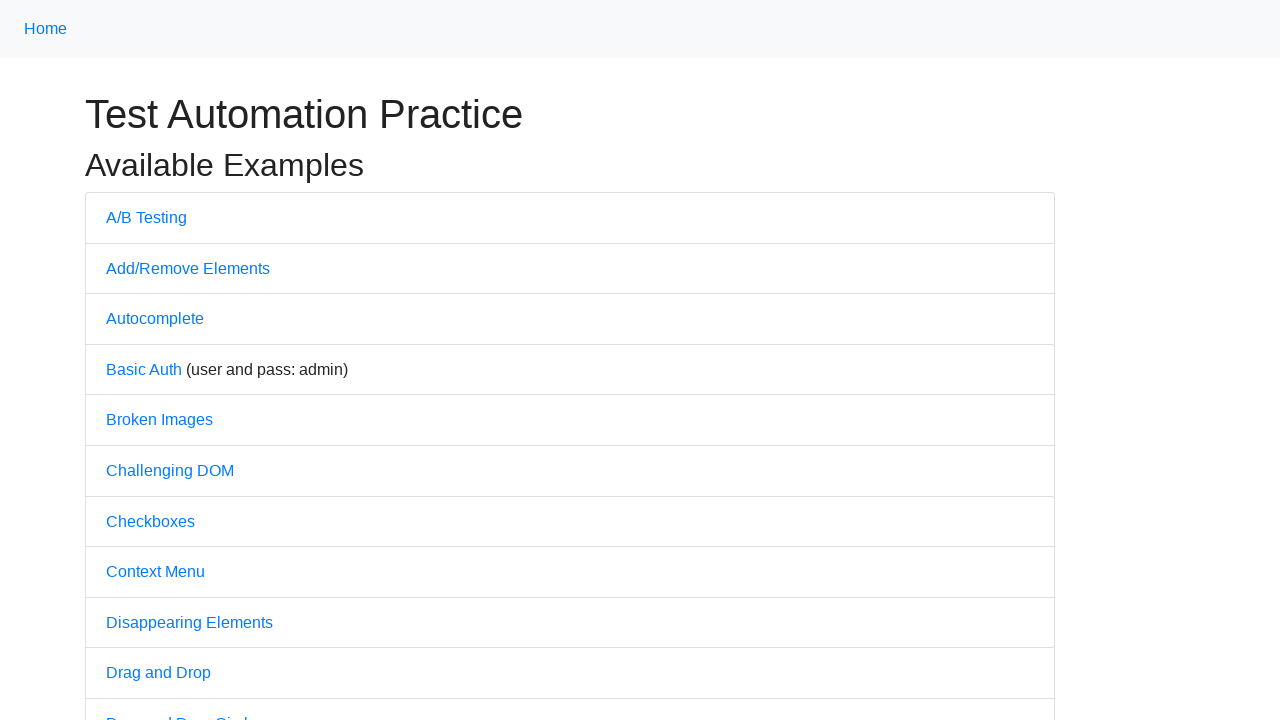

Scrolled down the page by 1000 pixels
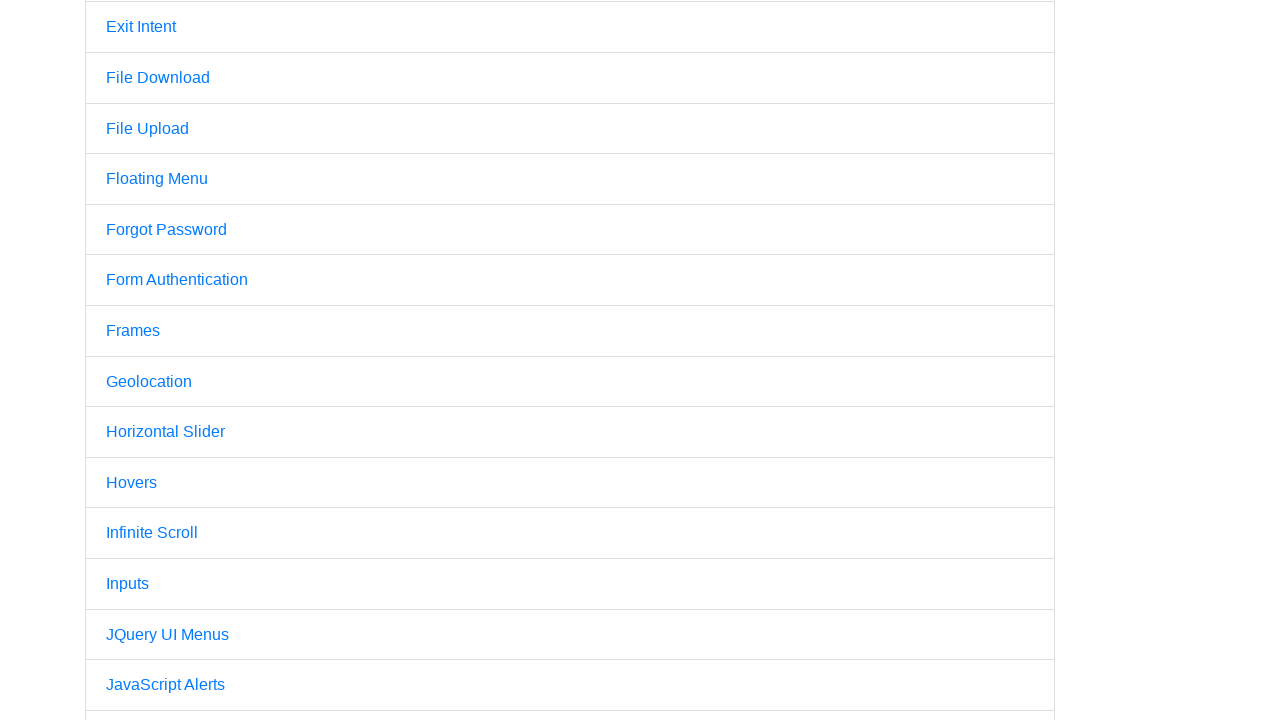

Clicked on Multiple Windows link at (169, 361) on text=Multiple Windows
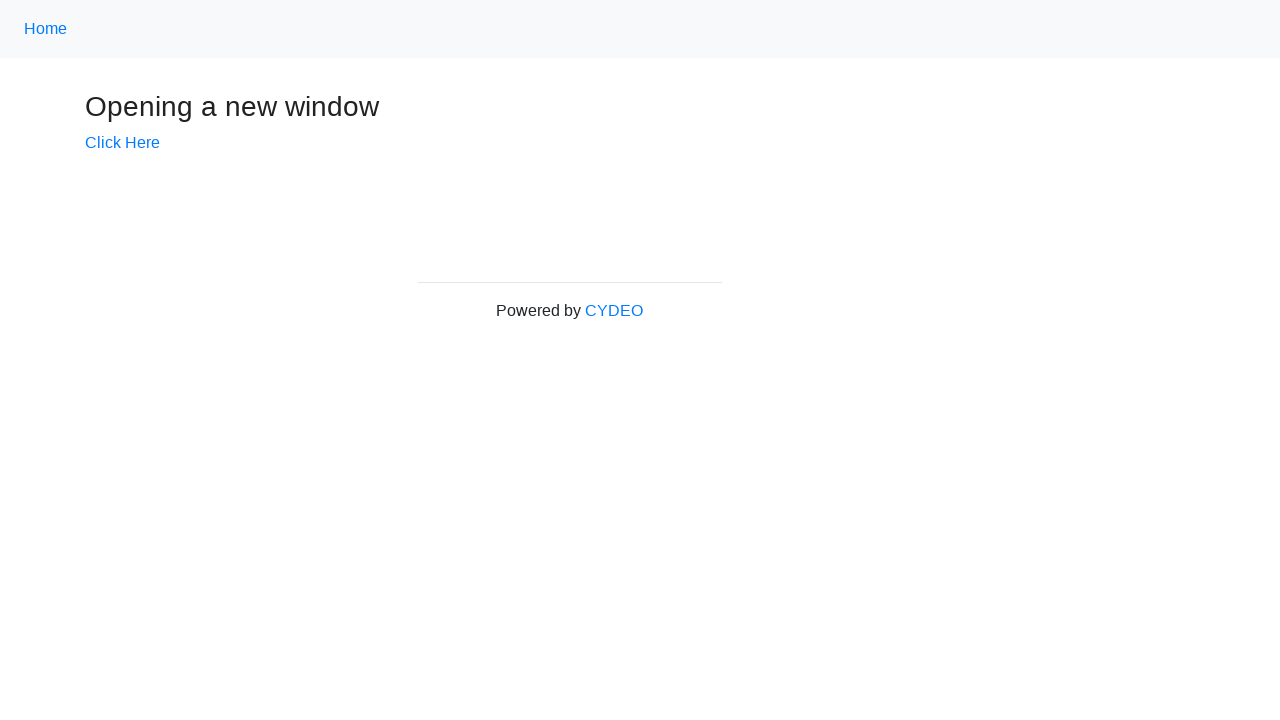

Waited for page to load (networkidle)
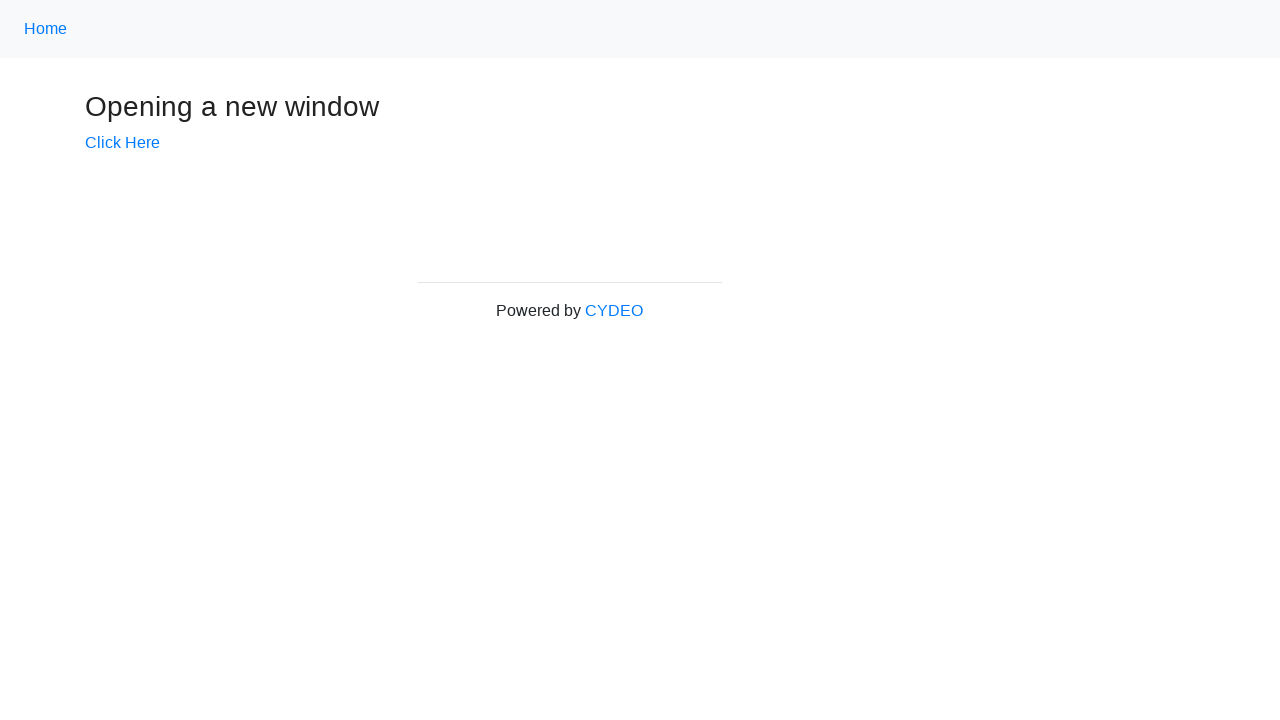

Clicked 'Click Here' link which opened a new window at (122, 143) on text=Click Here
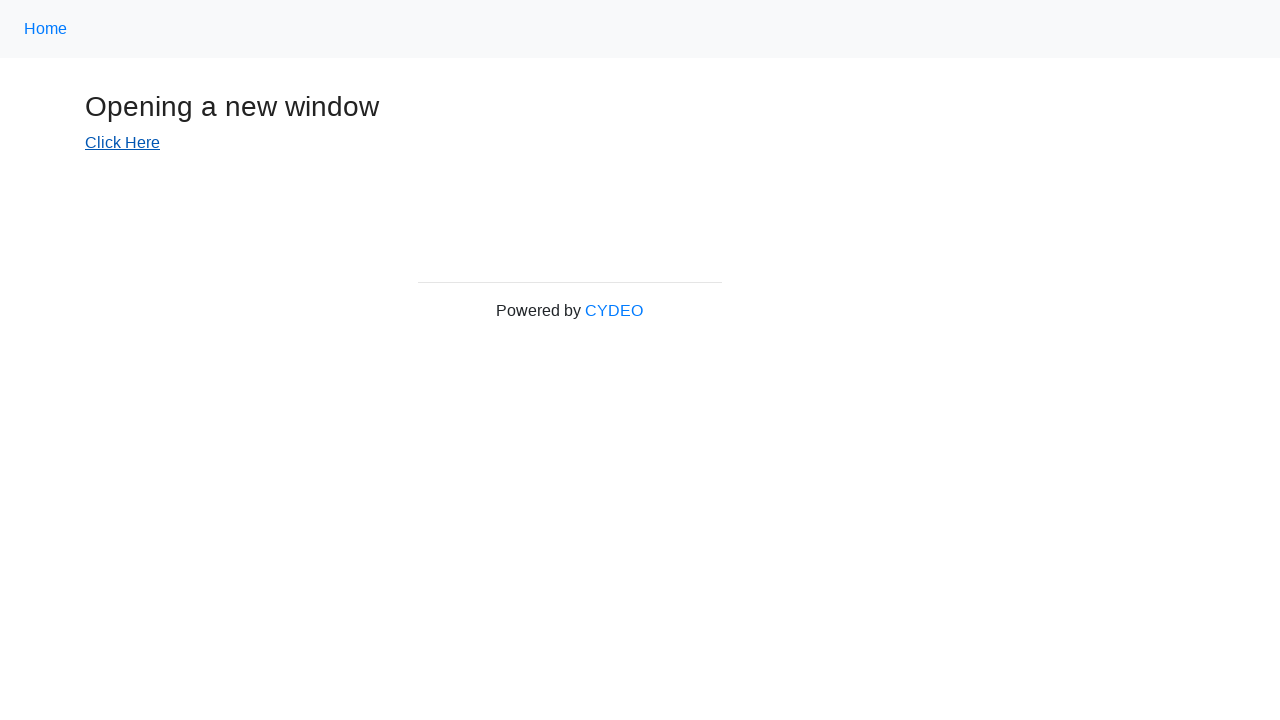

Obtained reference to new window page
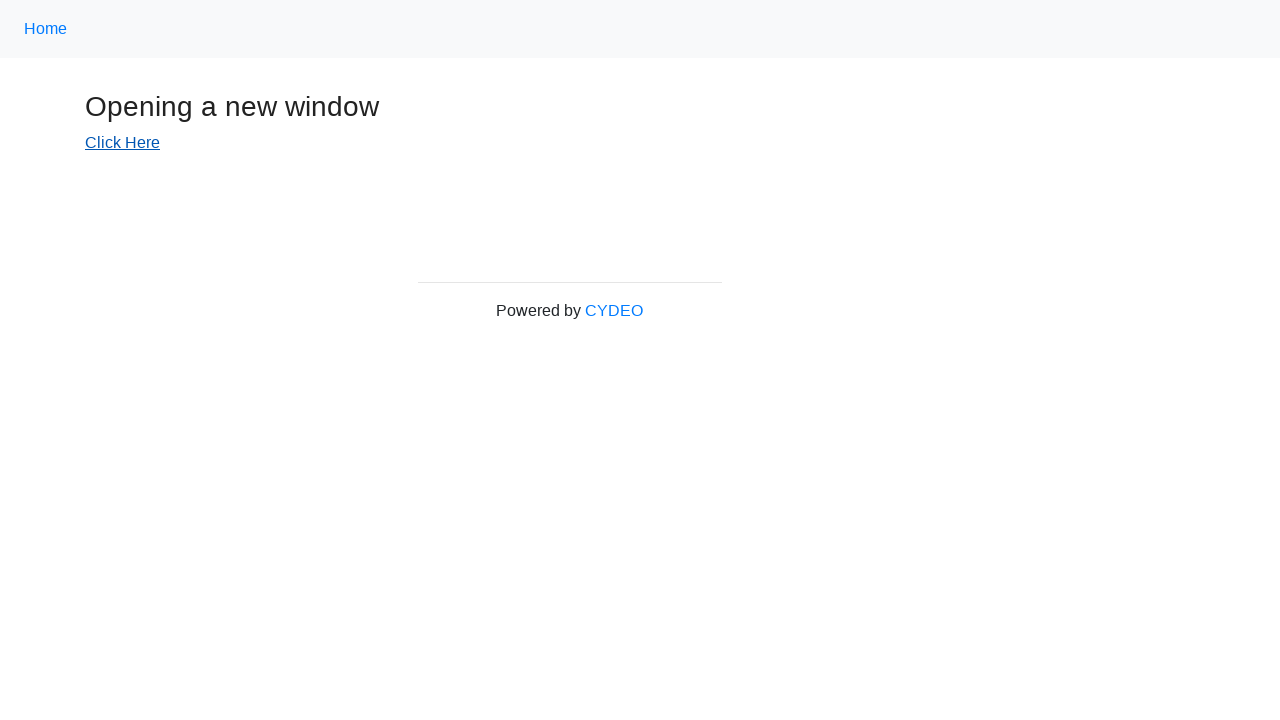

Closed the new window
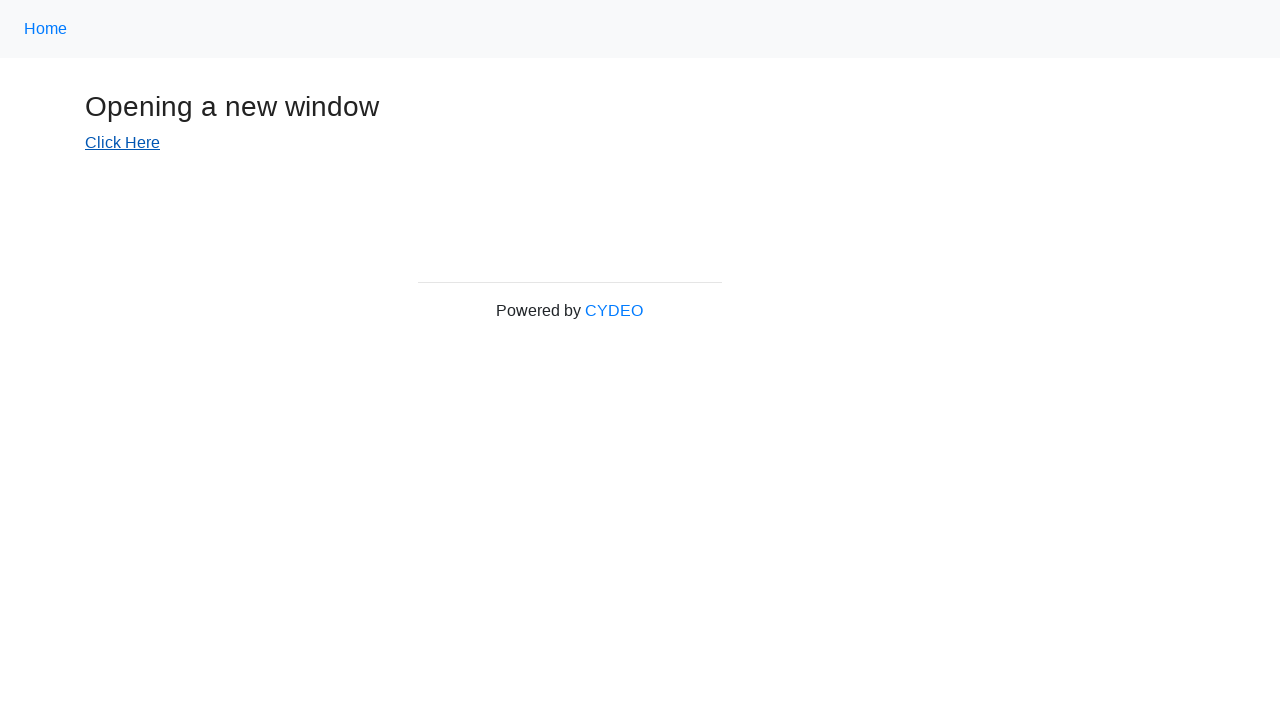

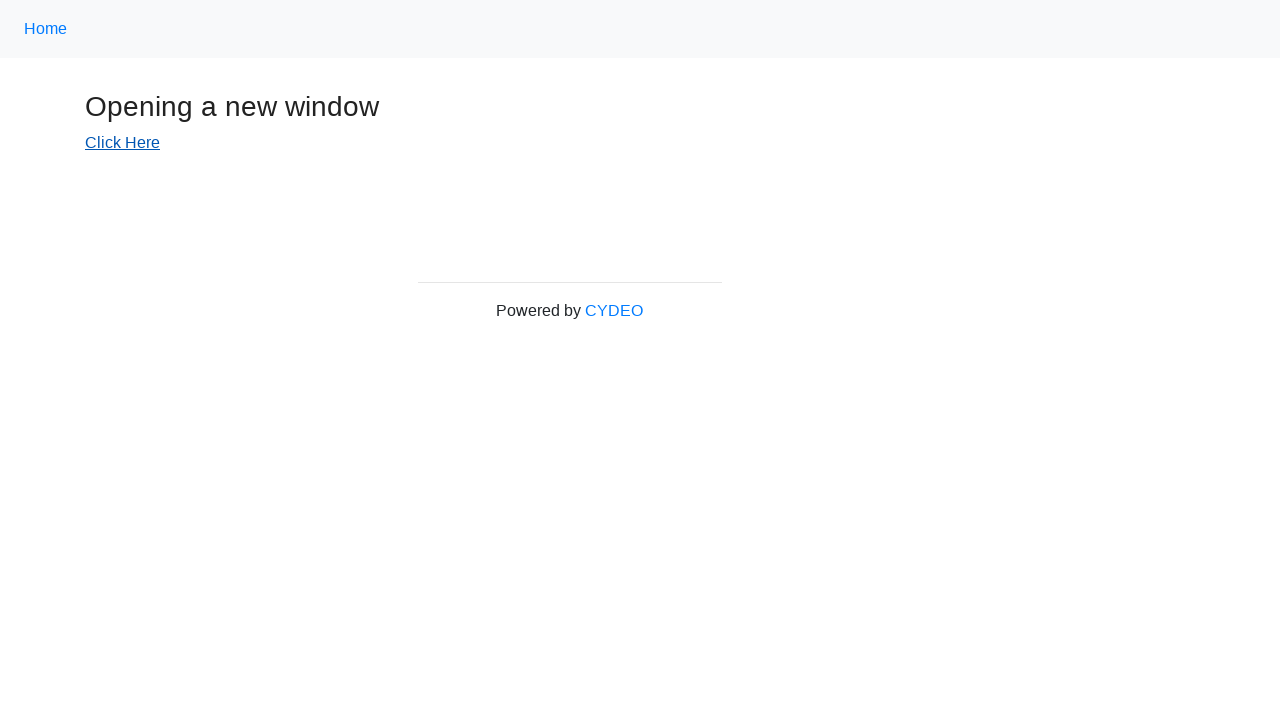